Simple test that navigates to Alibaba's homepage and waits for the page to load

Starting URL: https://www.alibaba.com/

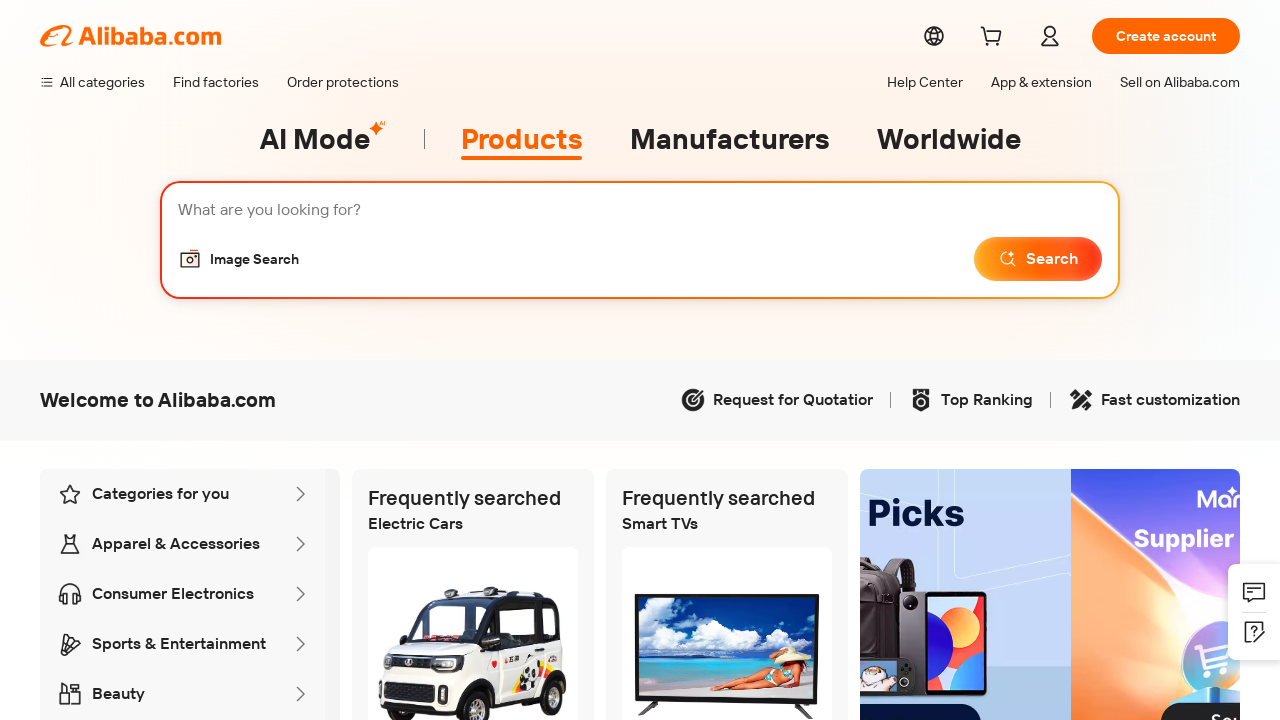

Navigated to Alibaba homepage
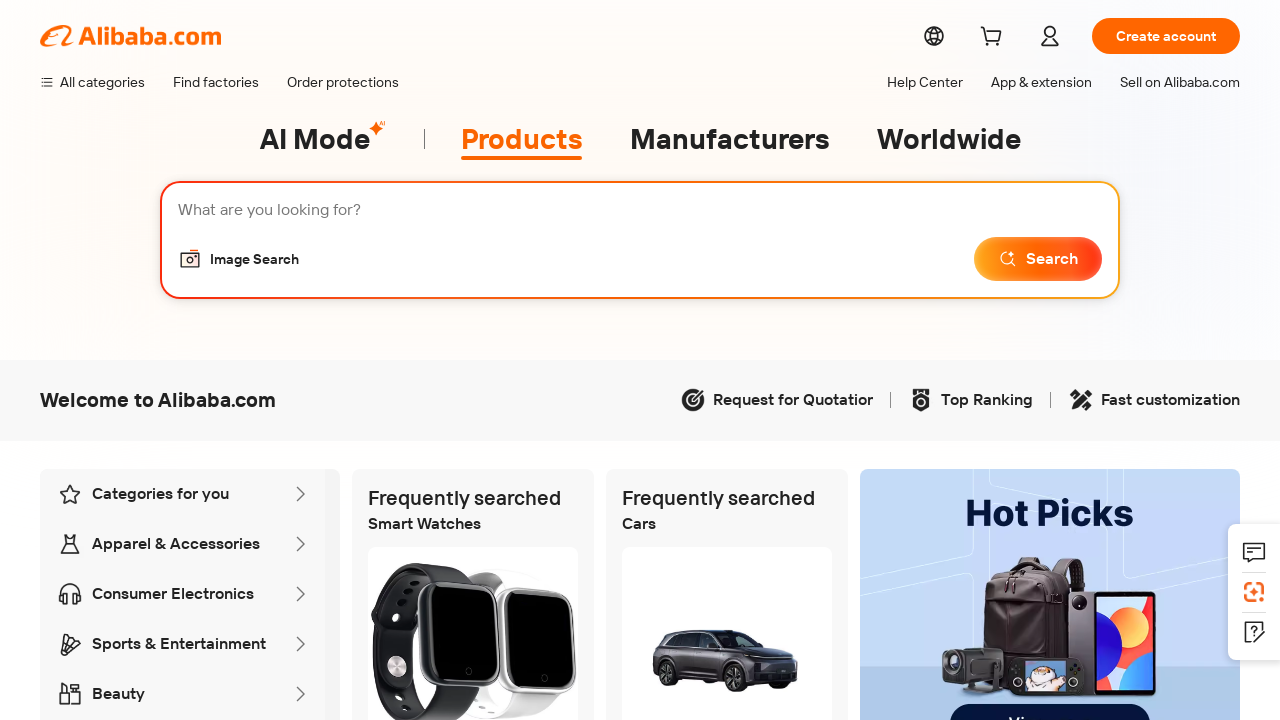

Page fully loaded and network idle
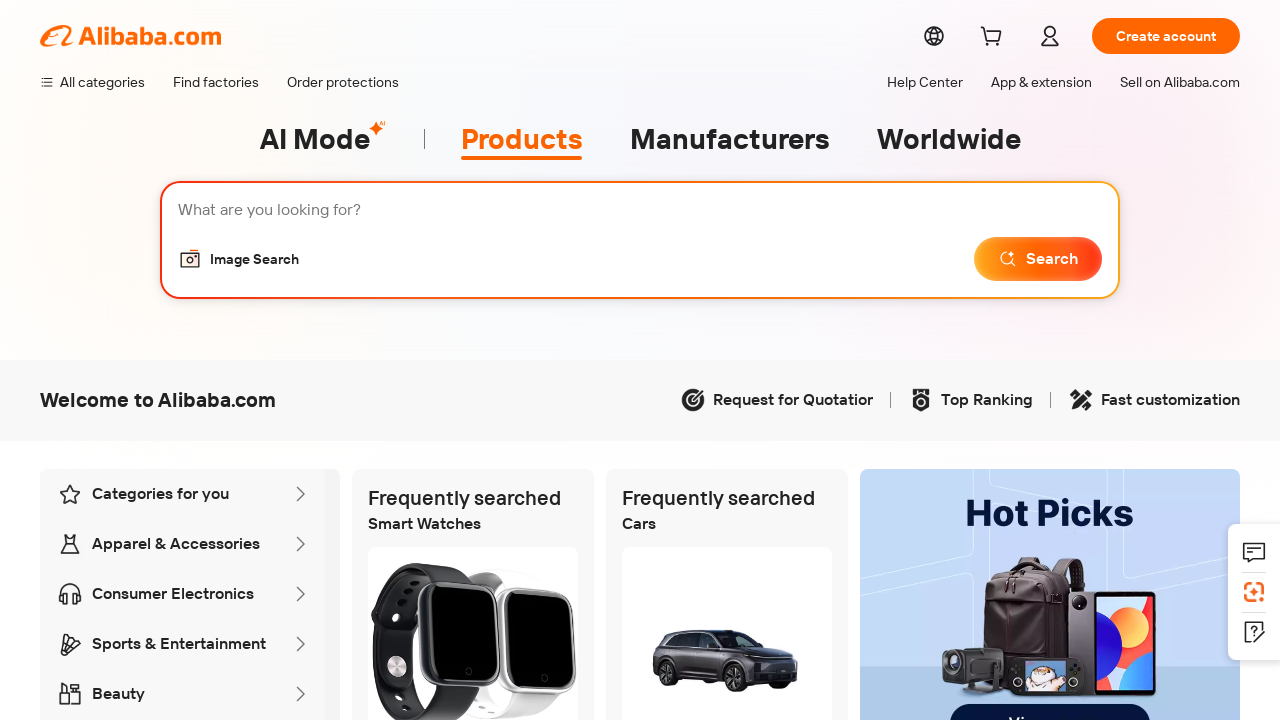

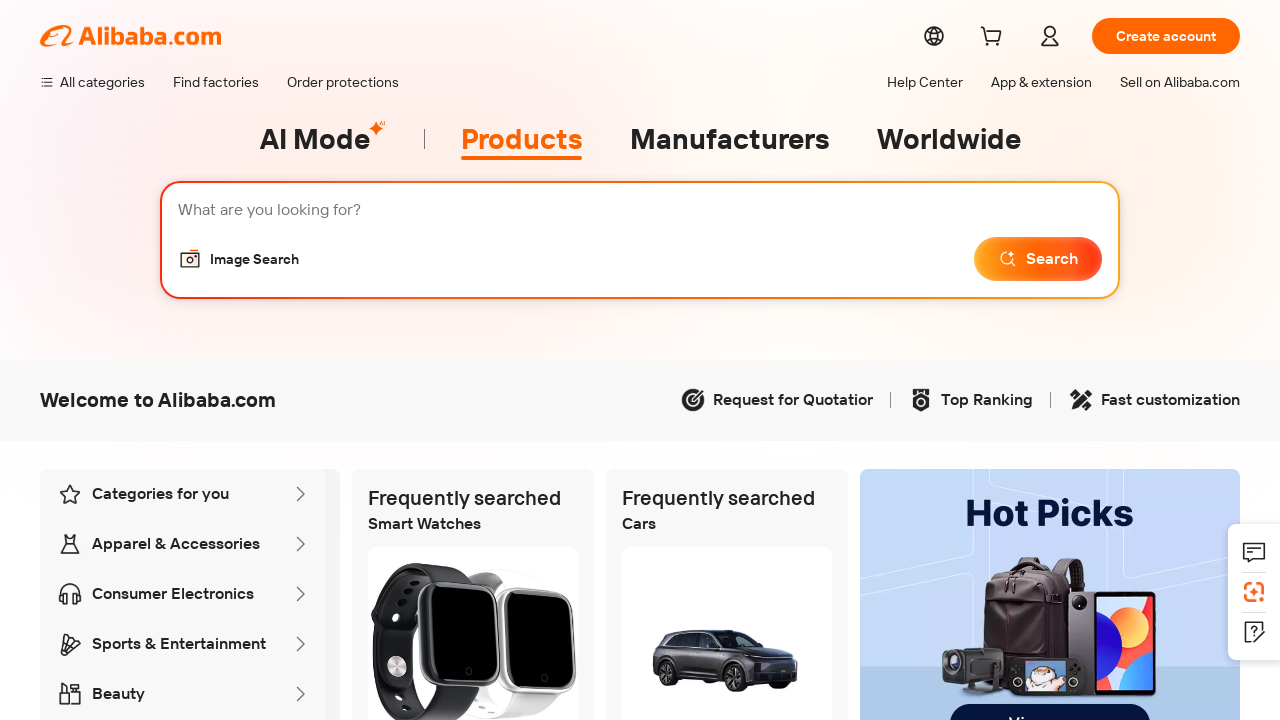